Tests JavaScript alert handling by triggering different types of alerts (simple alert, confirm dialog, and prompt) and interacting with them

Starting URL: http://the-internet.herokuapp.com/javascript_alerts

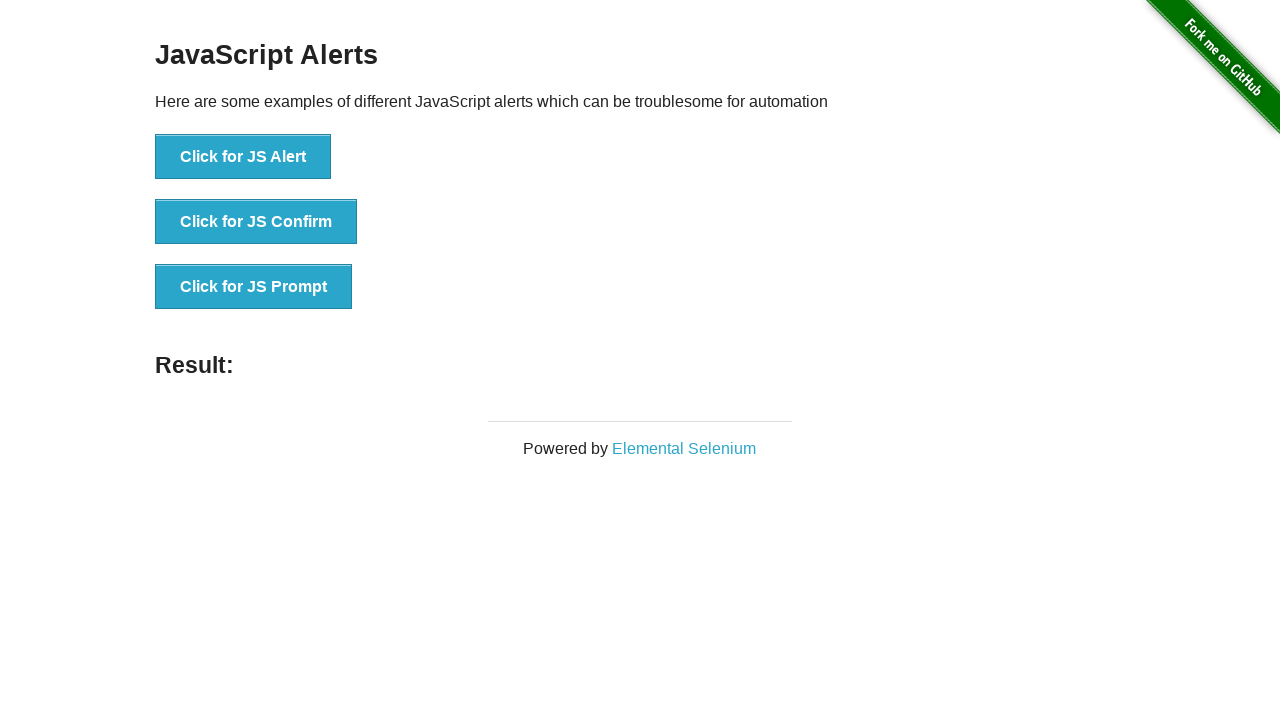

Clicked button to trigger JavaScript alert at (243, 157) on xpath=//button[text()='Click for JS Alert']
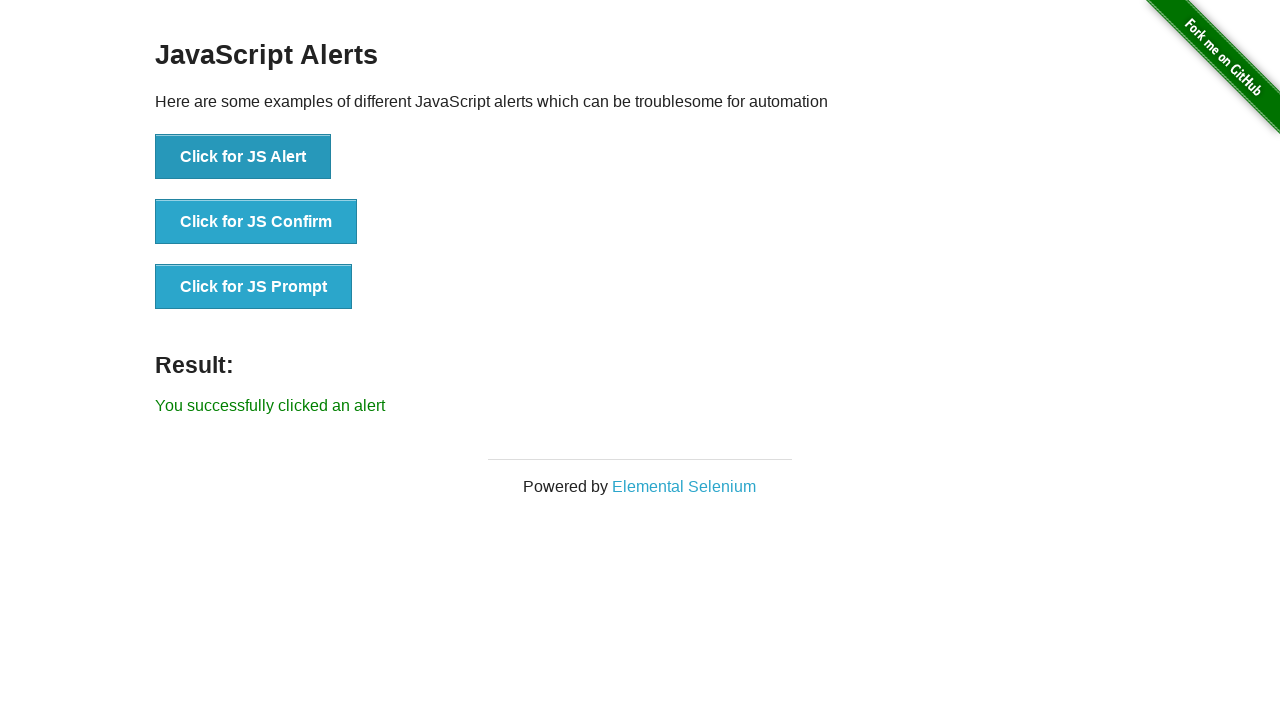

Set up dialog handler to accept alerts
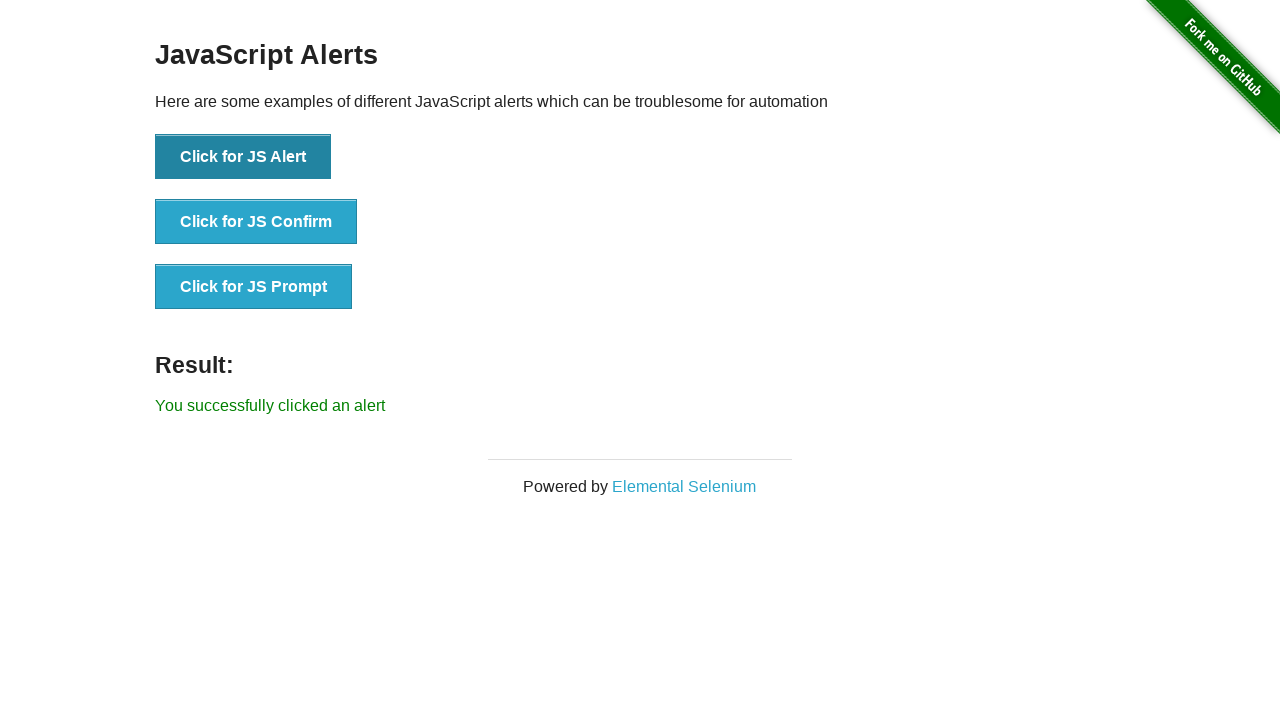

Result text appeared after accepting alert
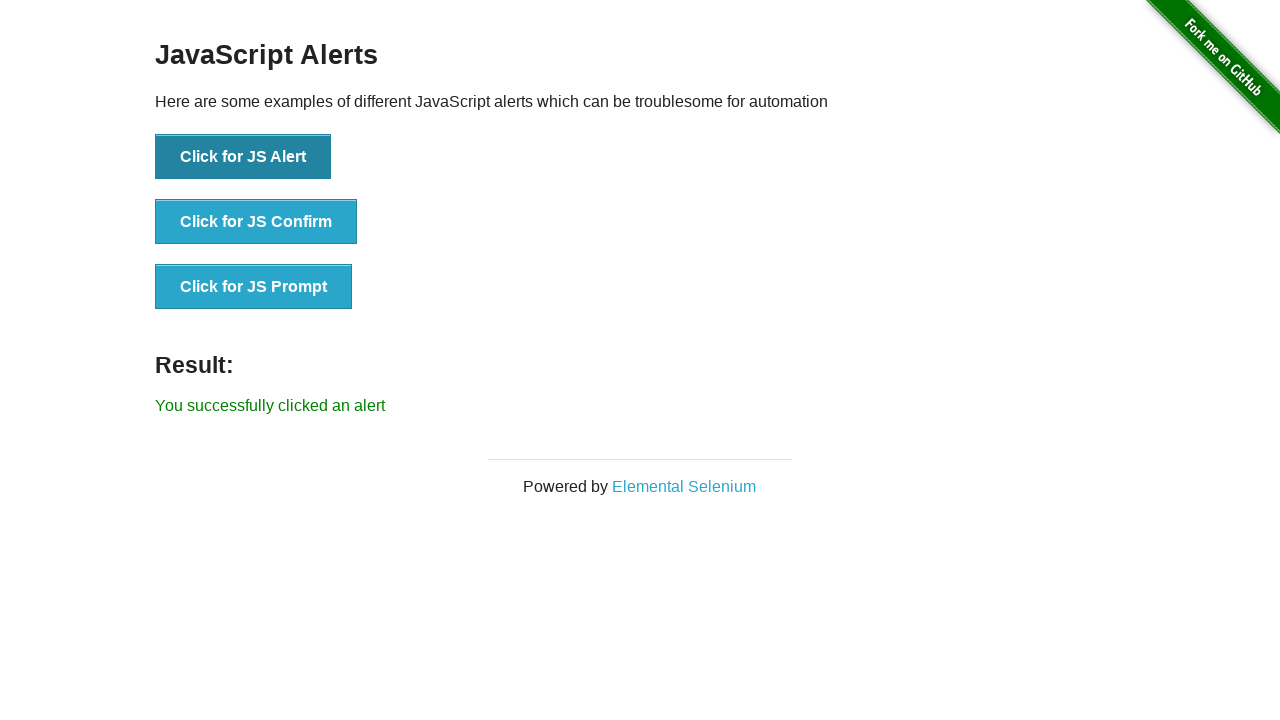

Clicked button to trigger JavaScript confirm dialog at (256, 222) on xpath=//button[text()='Click for JS Confirm']
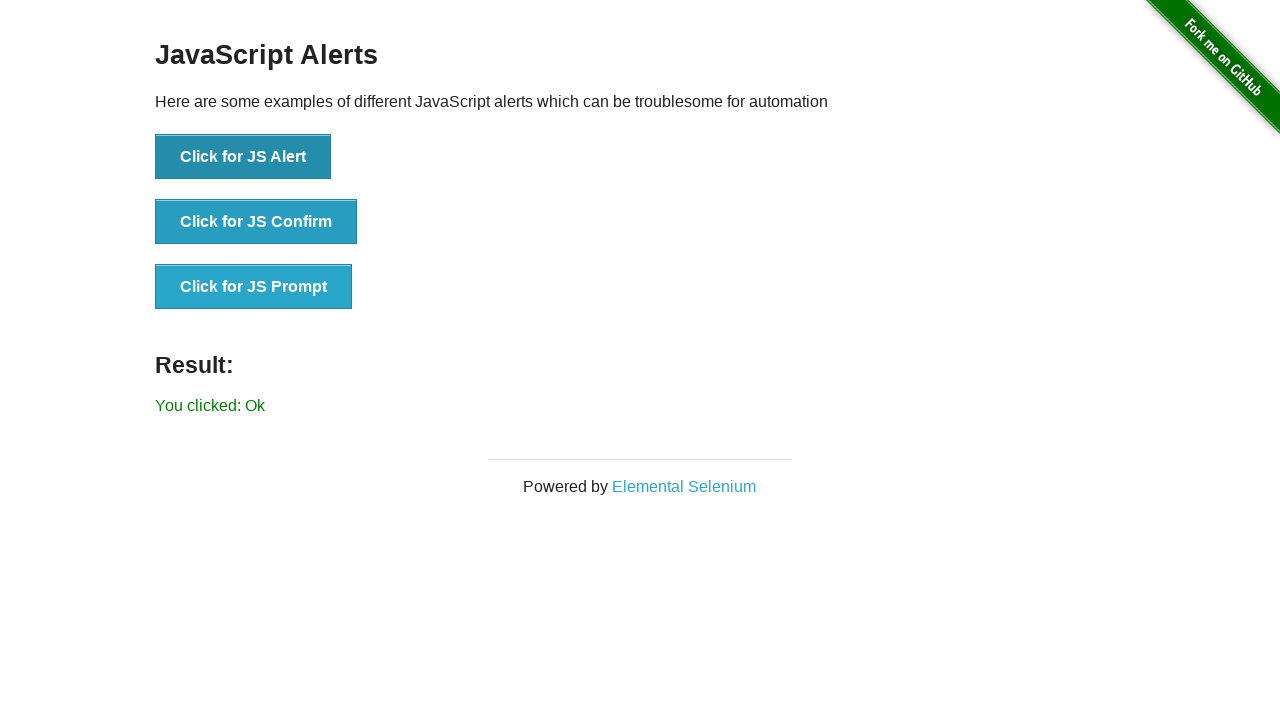

Set up dialog handler to dismiss confirm dialog
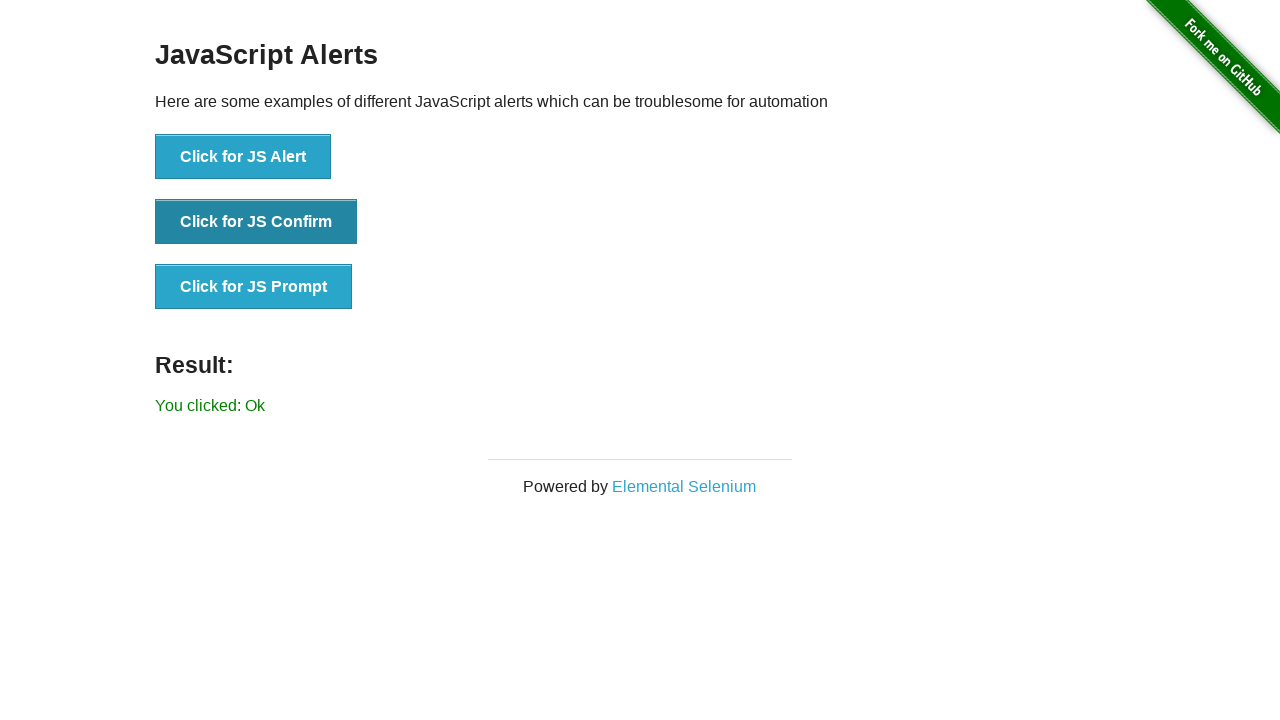

Result text appeared after dismissing confirm dialog
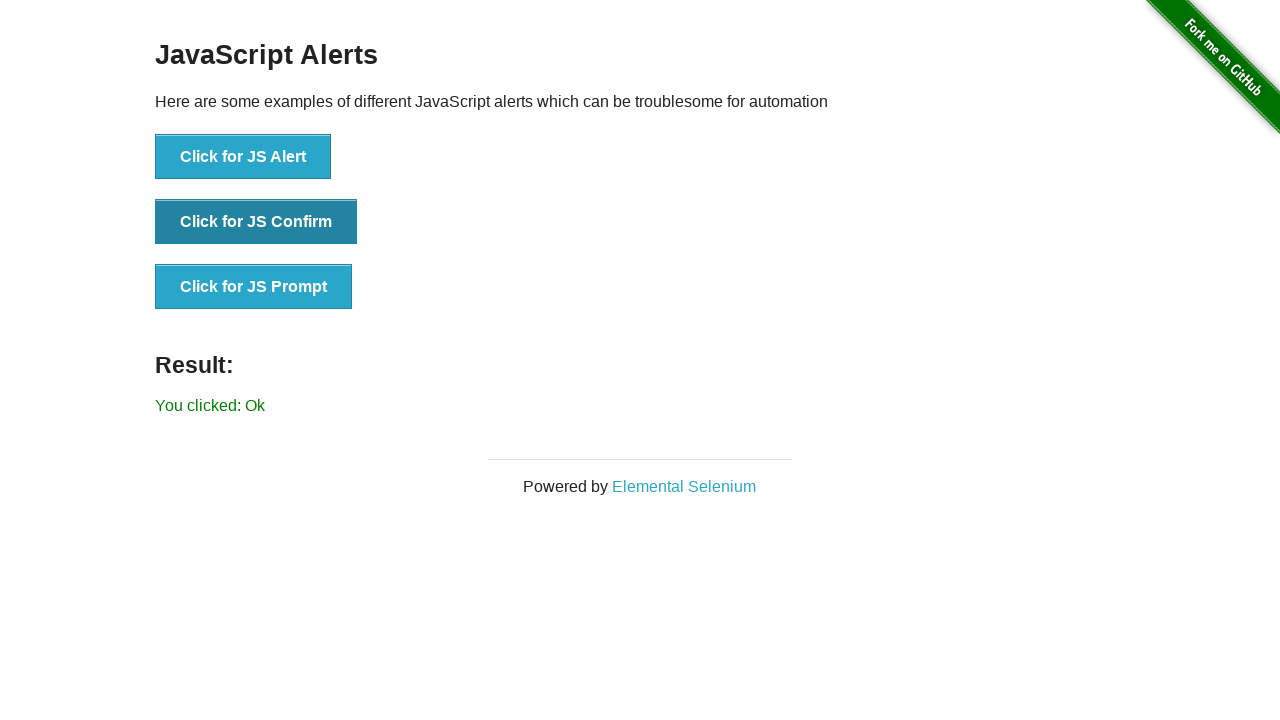

Clicked button to trigger JavaScript prompt dialog at (254, 287) on xpath=//button[text()='Click for JS Prompt']
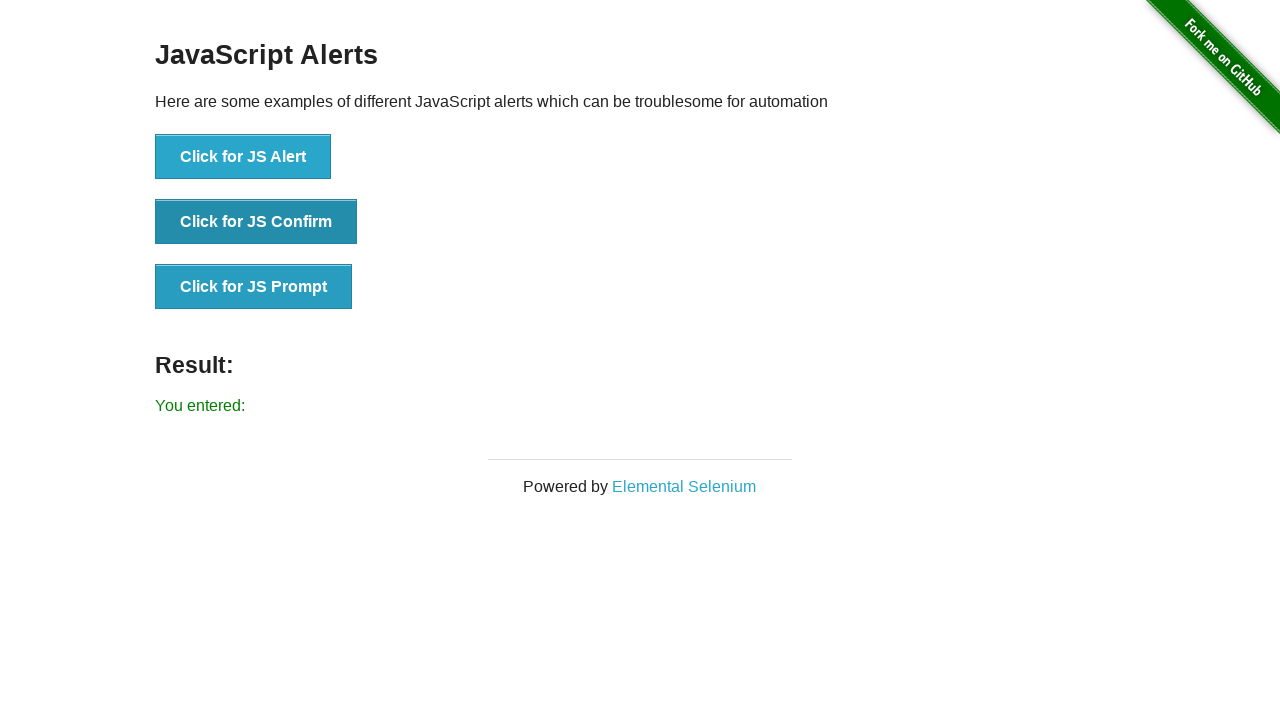

Set up dialog handler to accept prompt with text 'Hello all!'
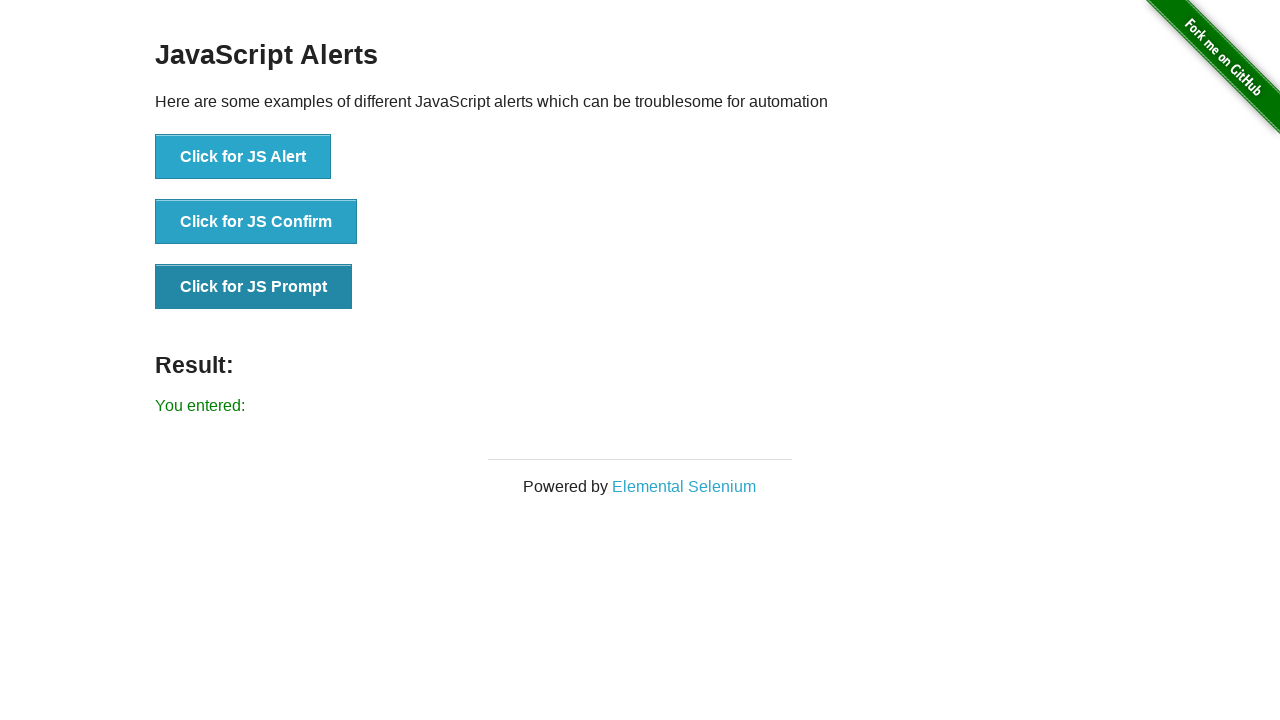

Final result text appeared after accepting prompt
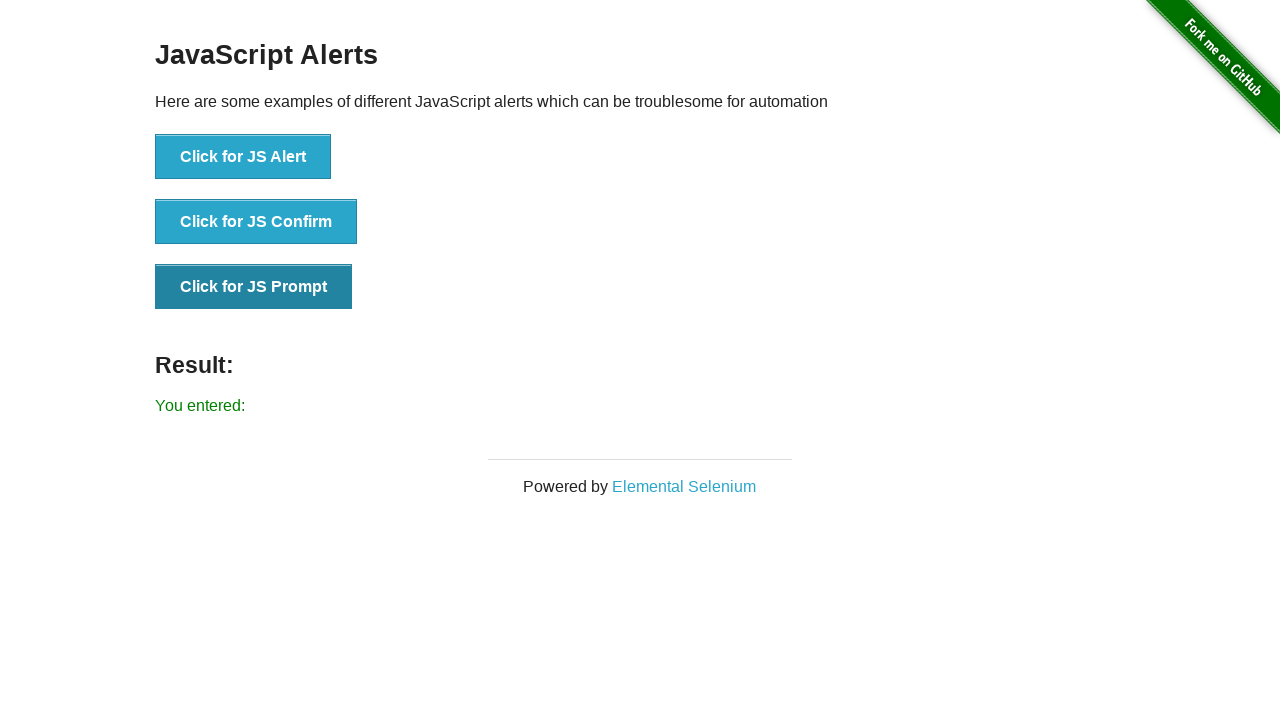

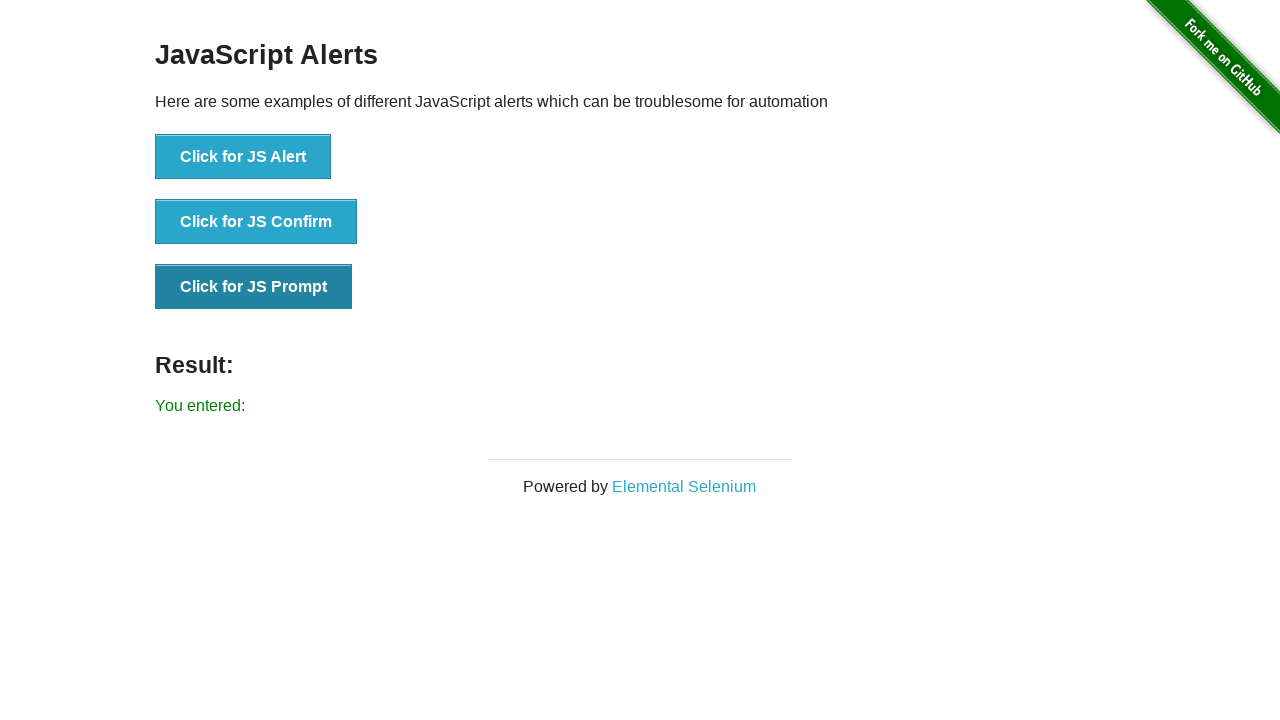